Tests Ajio's search and filter functionality by searching for bags, applying gender and category filters, and verifying the results are displayed

Starting URL: https://www.ajio.com/

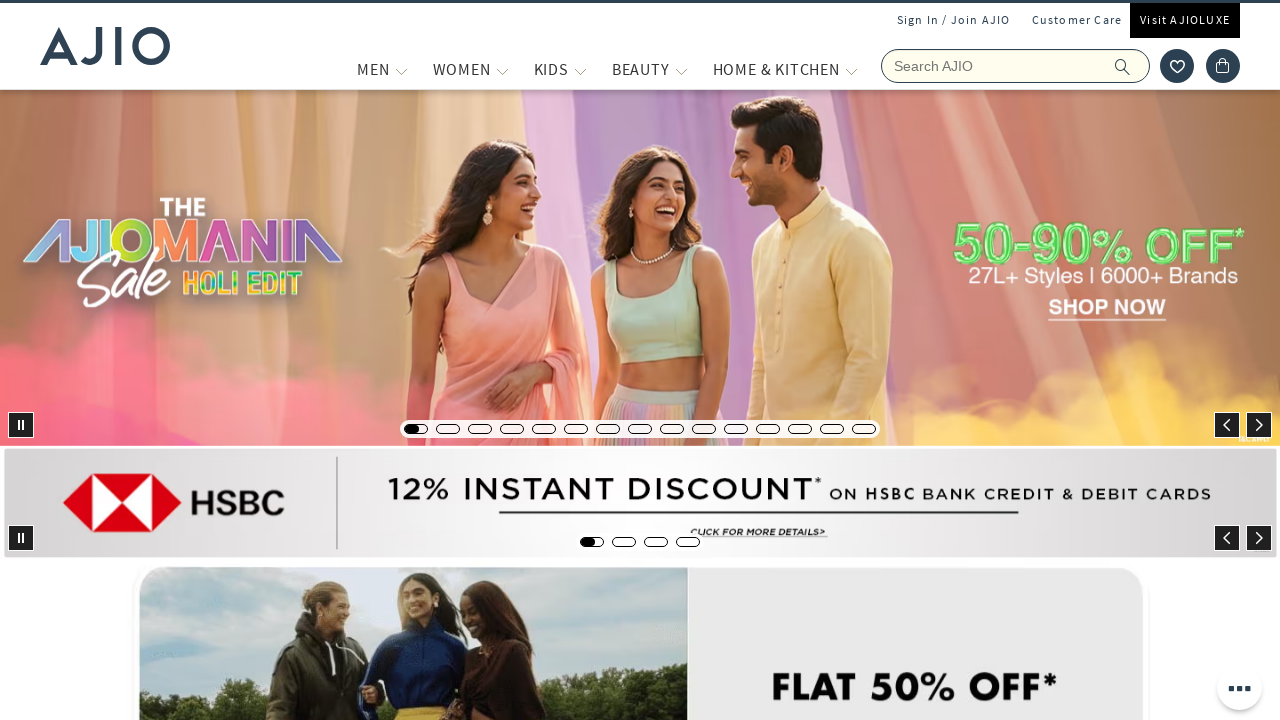

Filled search field with 'bags' on input[name='searchVal']
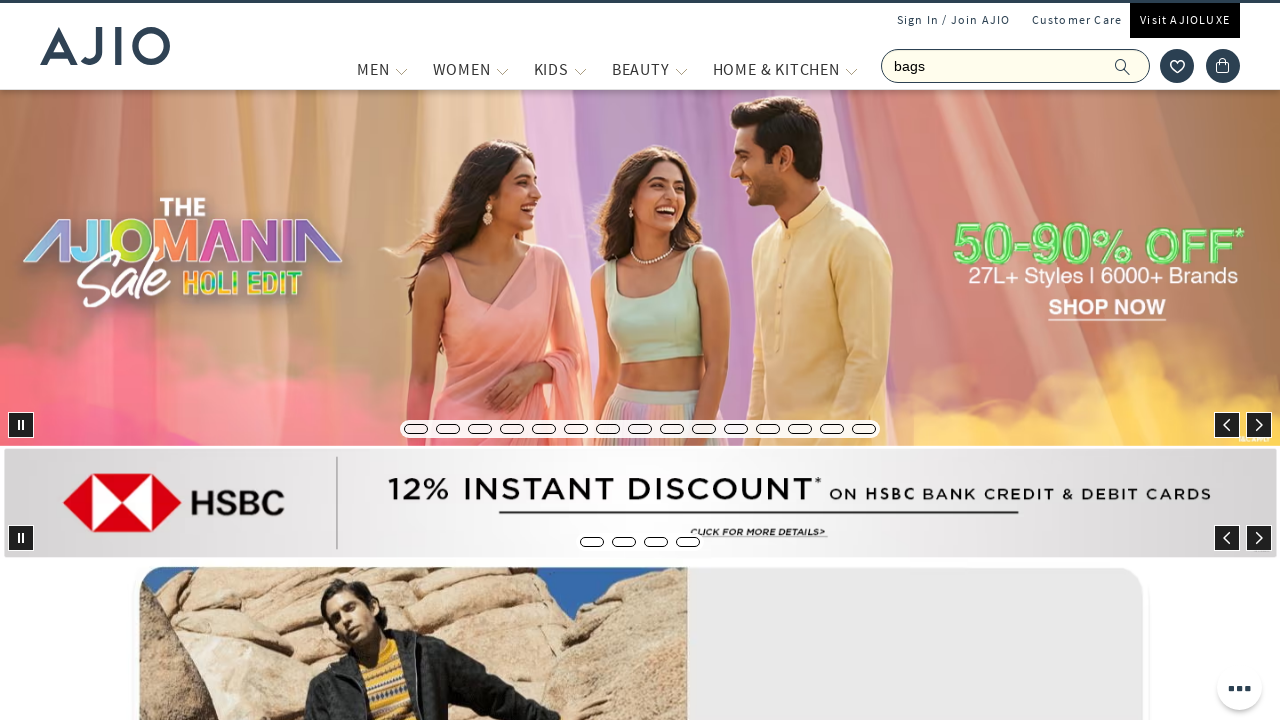

Pressed Enter to search for bags on input[name='searchVal']
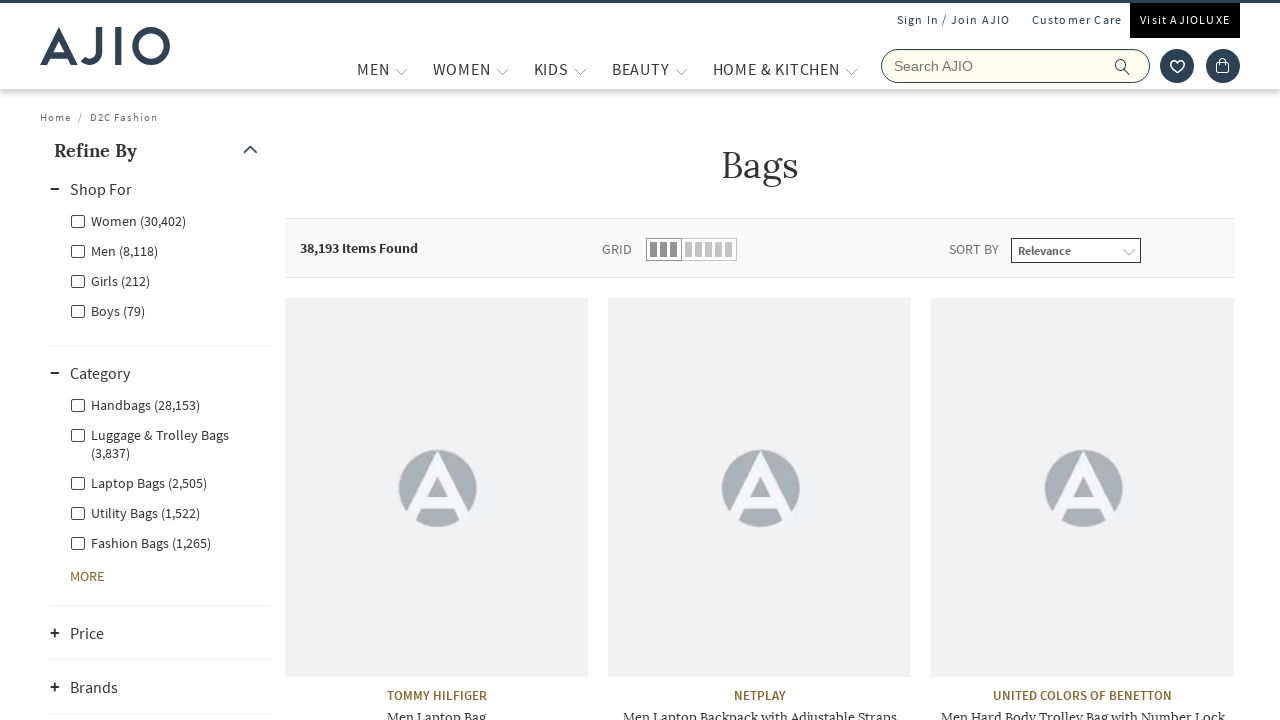

Waited for search results to load (networkidle)
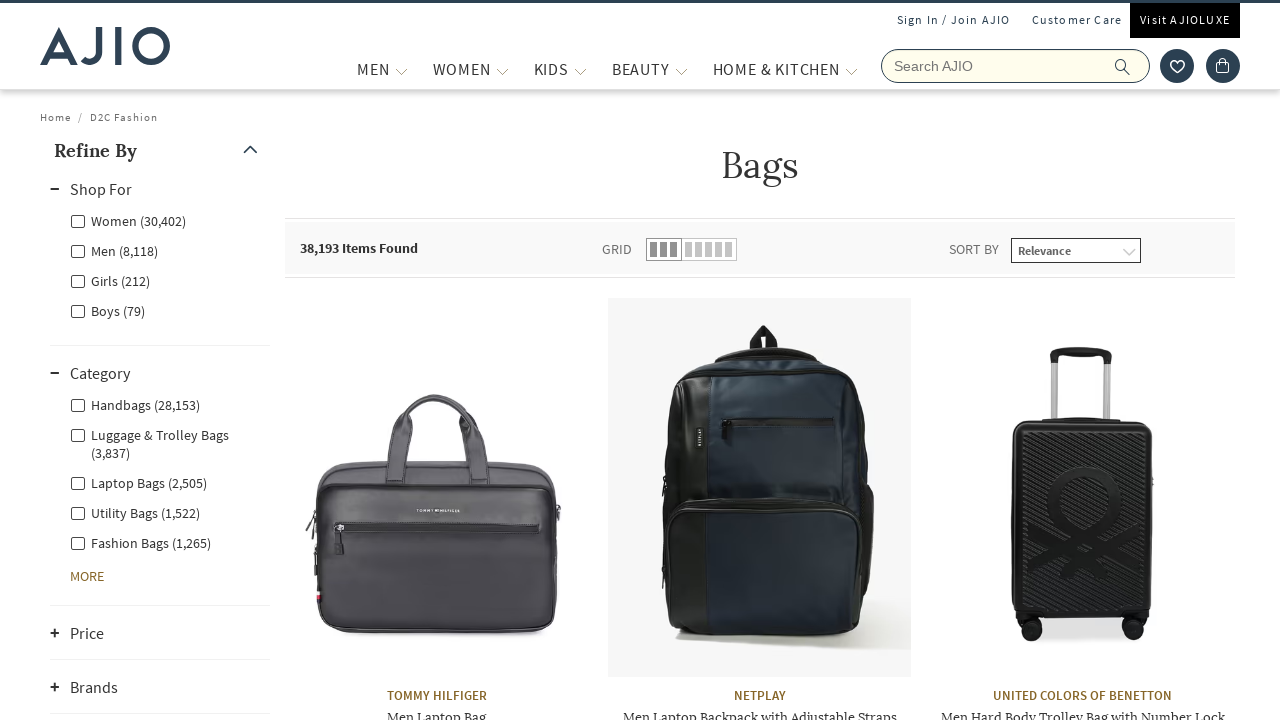

Applied 'Men' gender filter at (114, 250) on xpath=//input[@id='Men']/following-sibling::label[contains(@class,'genderfilter'
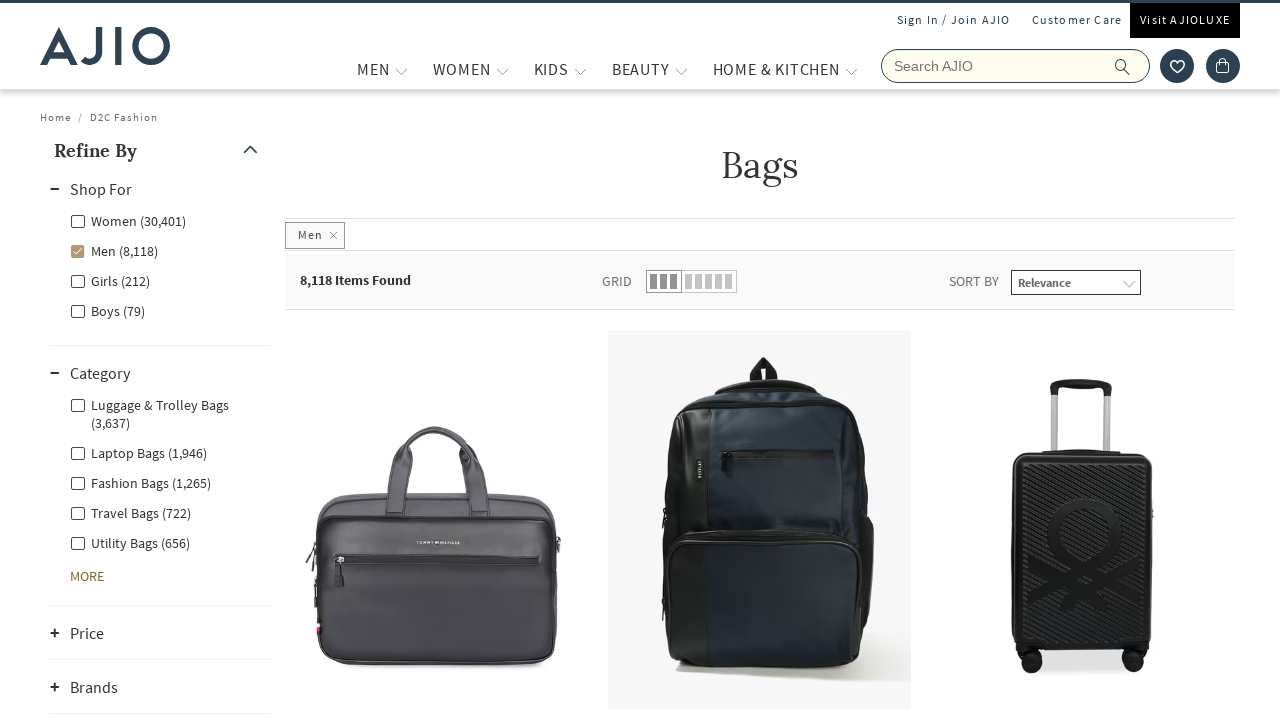

Waited 4 seconds for gender filter to apply
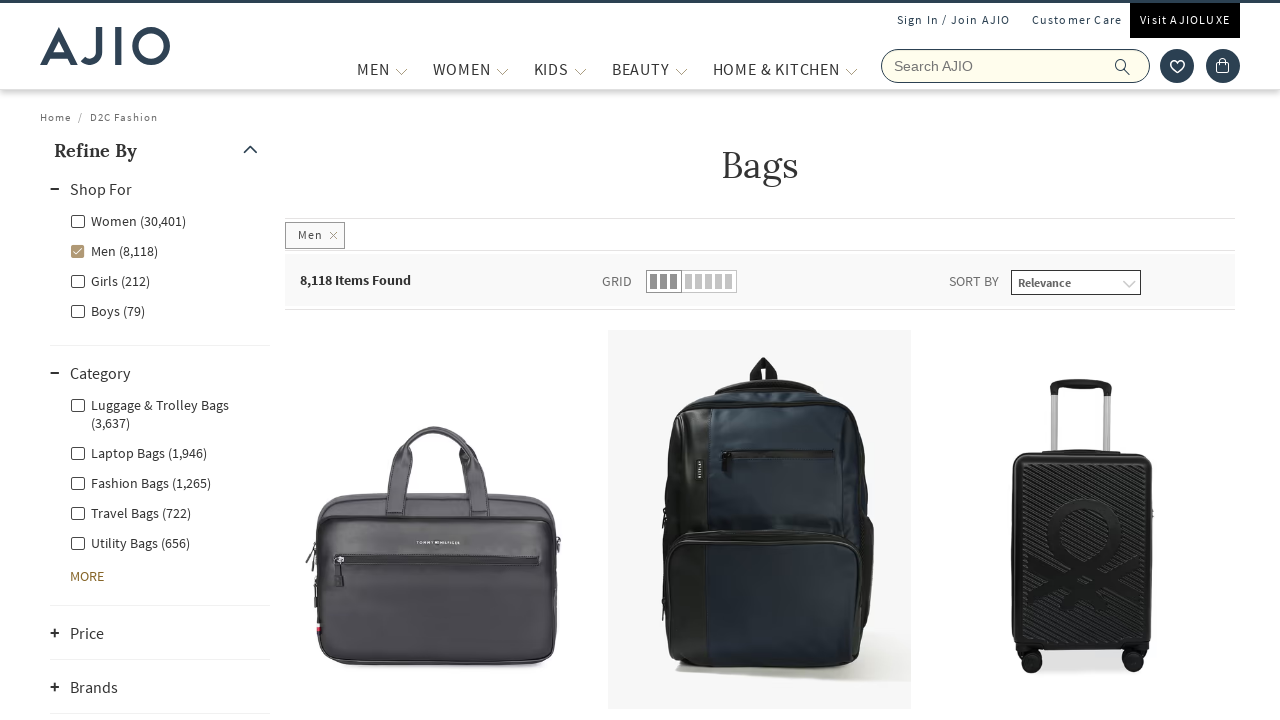

Applied 'Men - Fashion Bags' category filter at (140, 482) on xpath=//input[@id='Men - Fashion Bags']/following-sibling::label[contains(@class
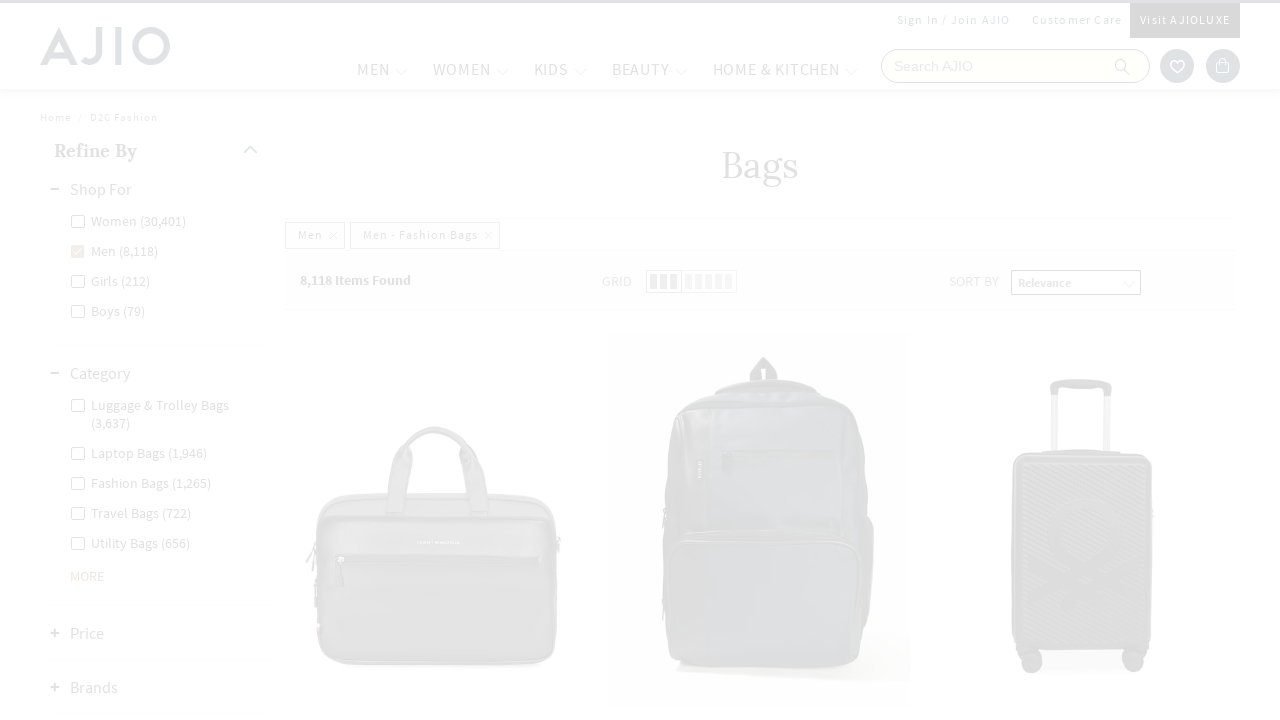

Filtered results loaded with brand names visible
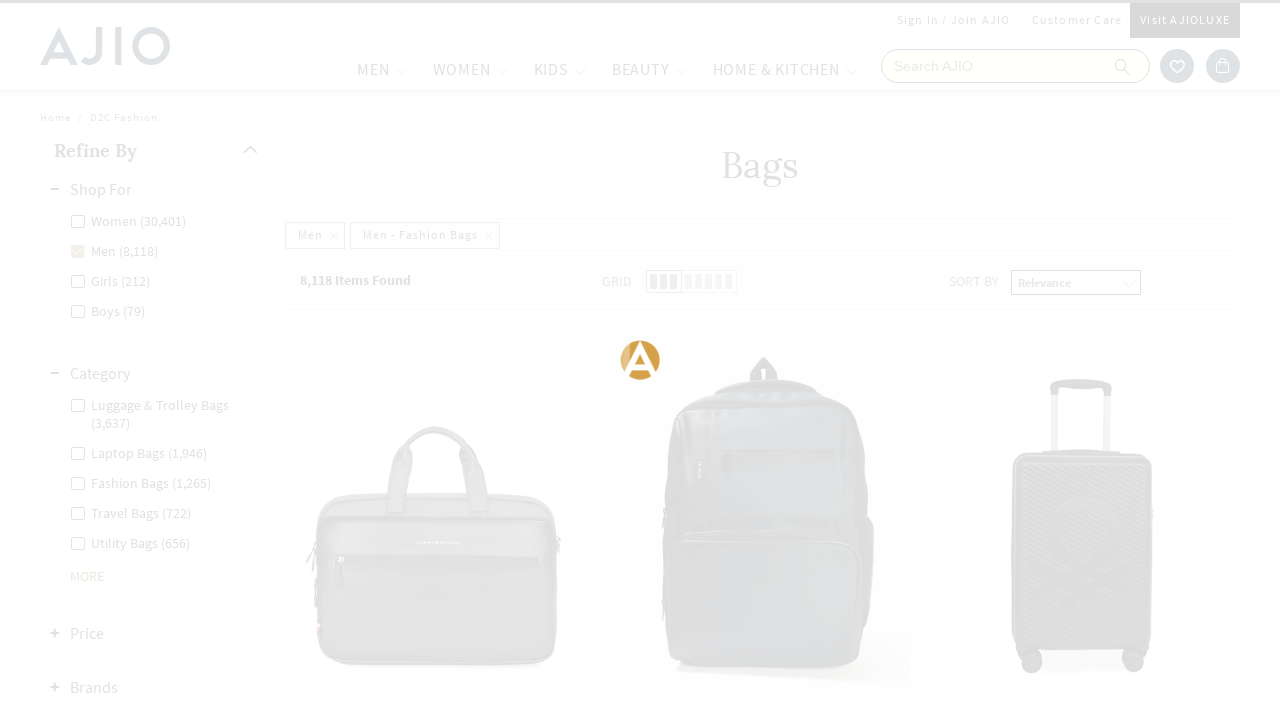

Retrieved 45 brand name elements
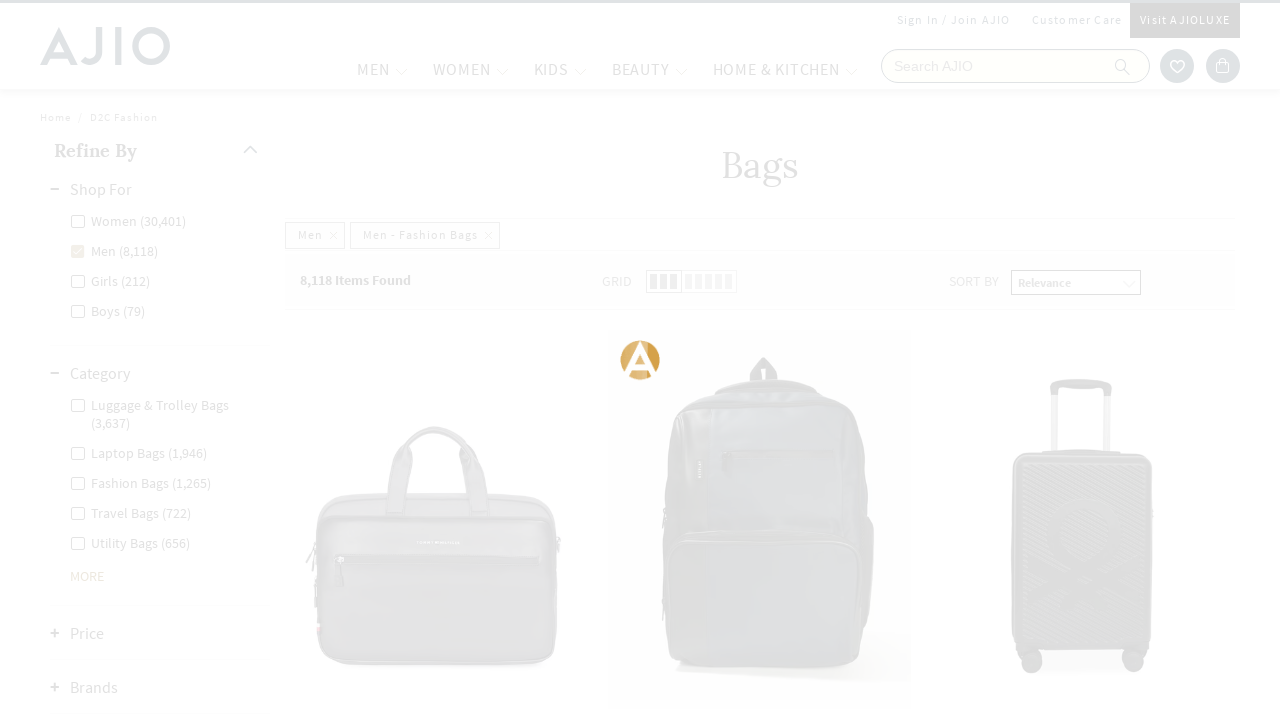

Retrieved 45 bag name elements
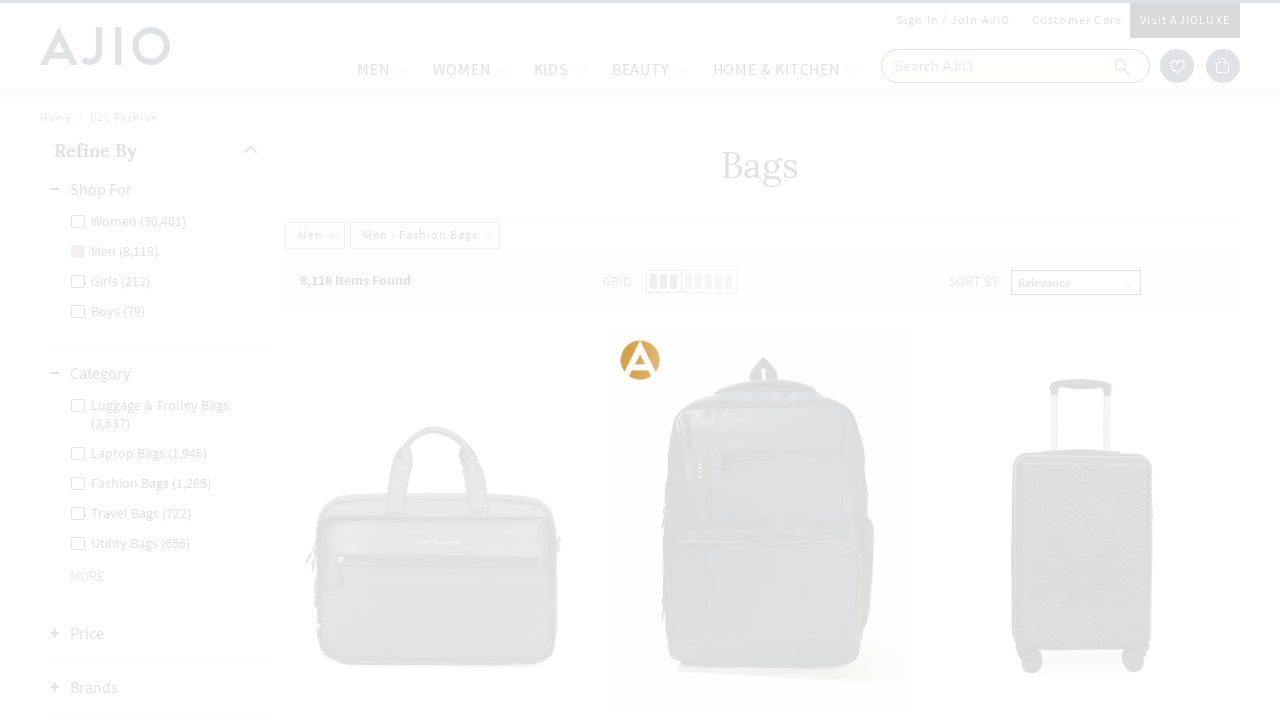

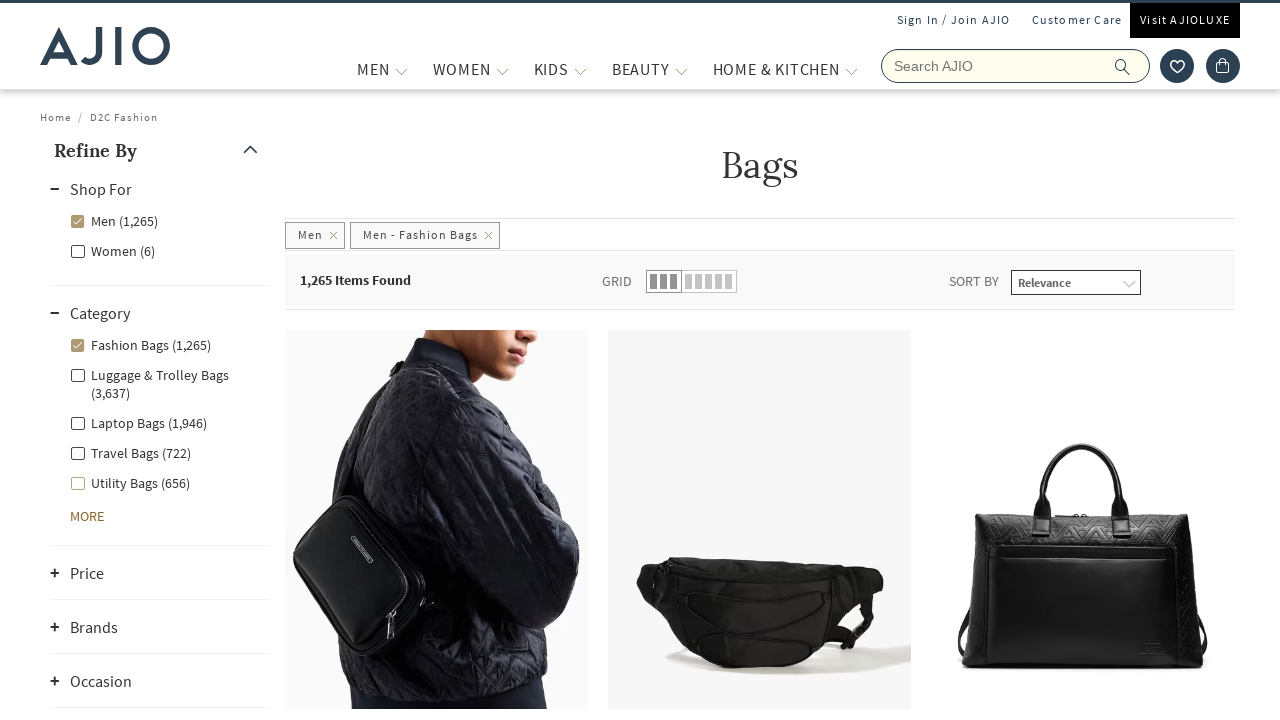